Tests jQuery UI datepicker interaction by opening the calendar and selecting a specific date

Starting URL: https://jqueryui.com/datepicker/

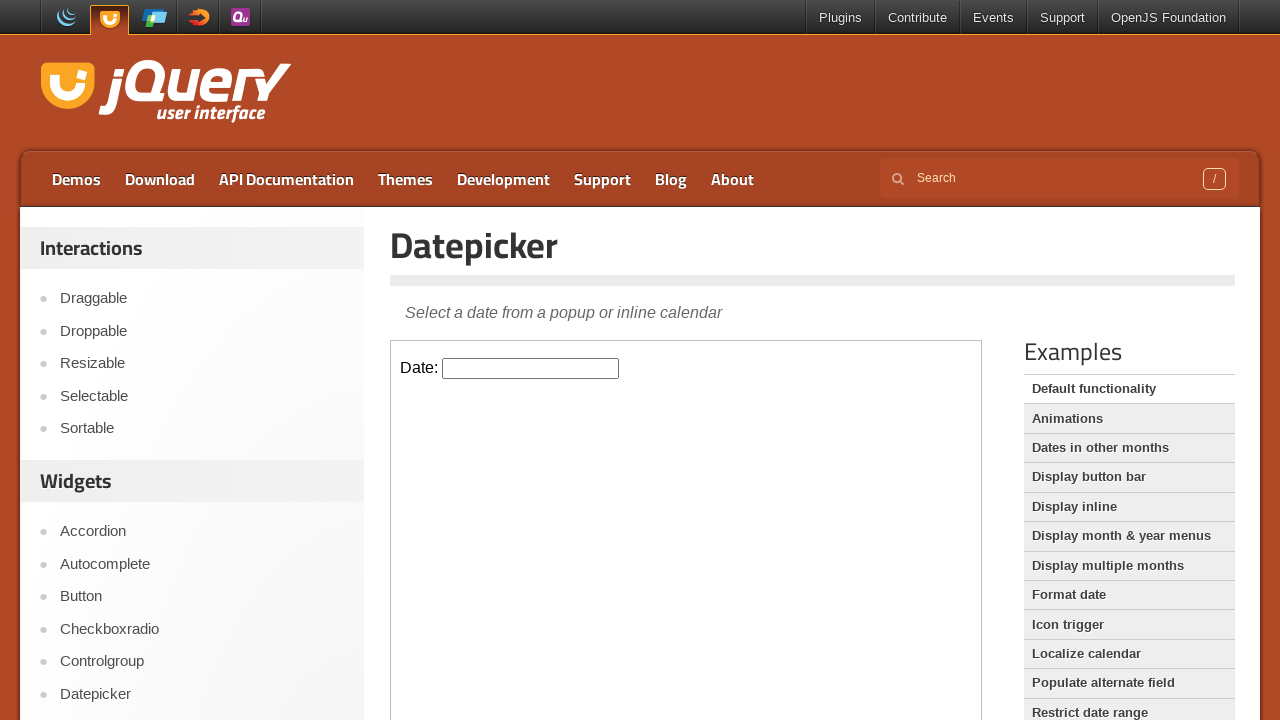

Clicked datepicker input field within iframe to open calendar at (531, 368) on iframe >> nth=0 >> internal:control=enter-frame >> #datepicker
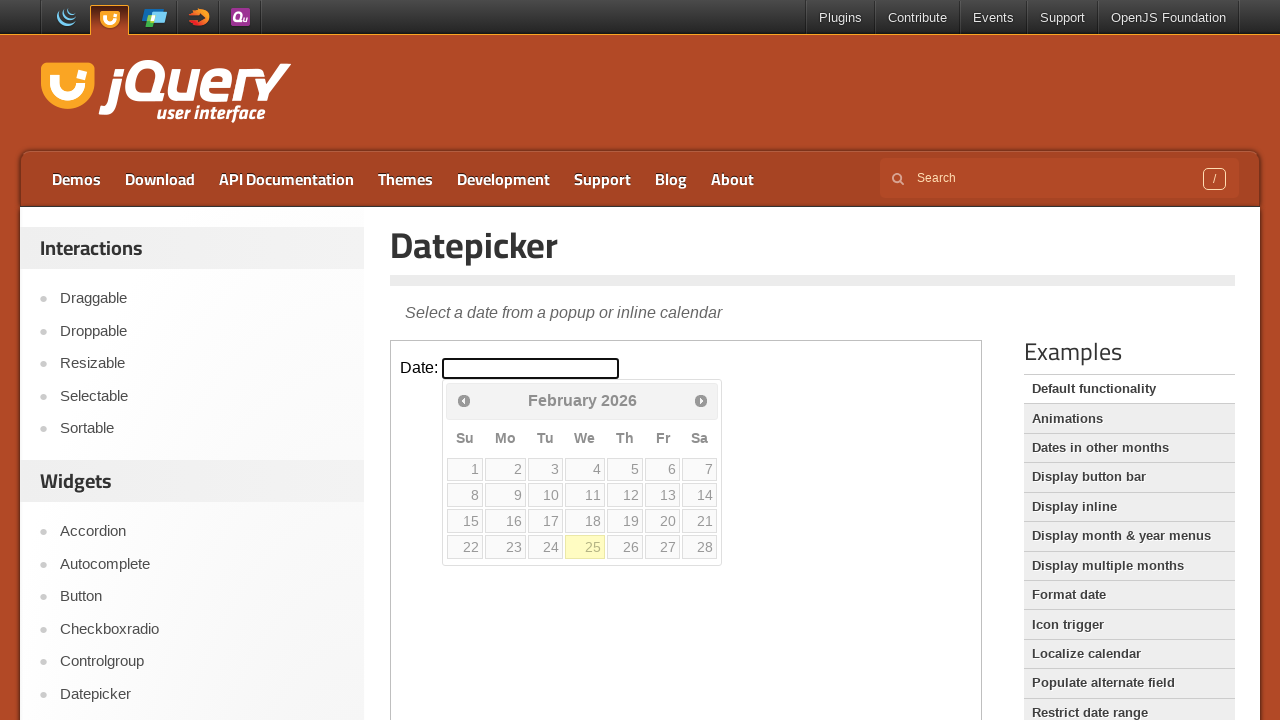

Selected date 5 from the jQuery UI calendar at (625, 469) on iframe >> nth=0 >> internal:control=enter-frame >> a[data-date='5']
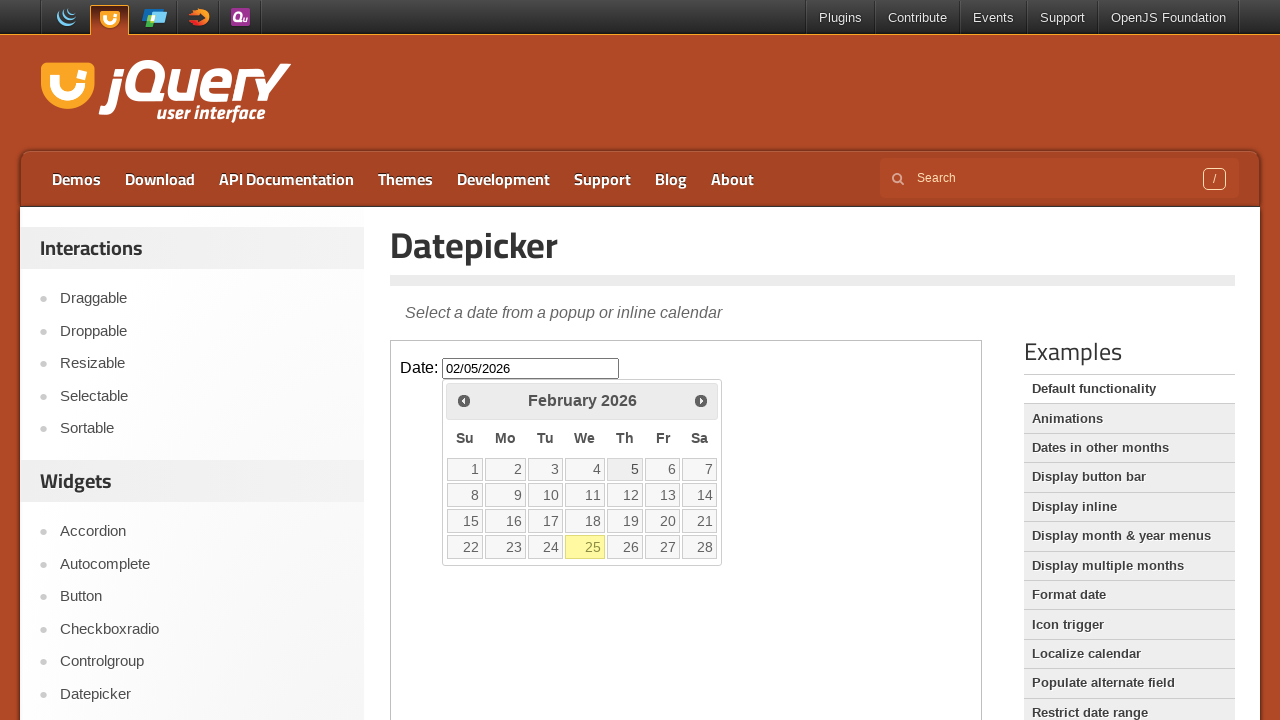

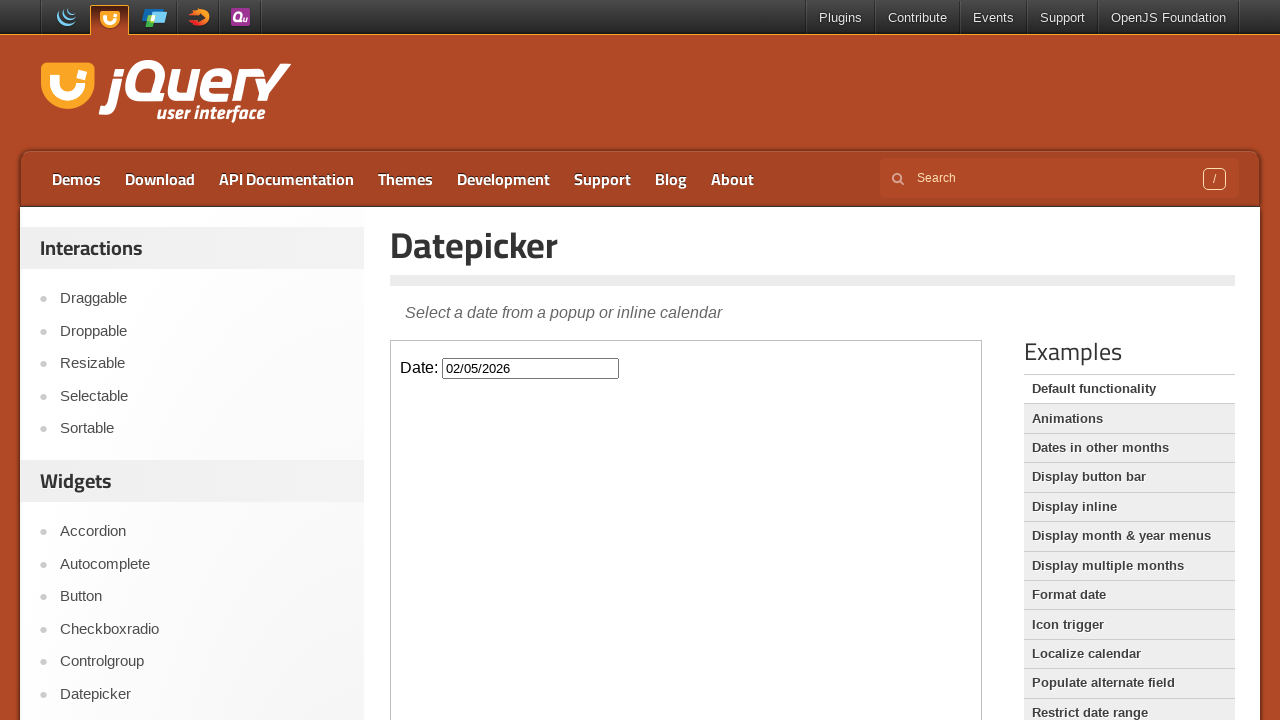